Tests window handling by opening a new window from the Multiple Windows example page and switching between parent and child windows to verify content in each

Starting URL: http://the-internet.herokuapp.com/

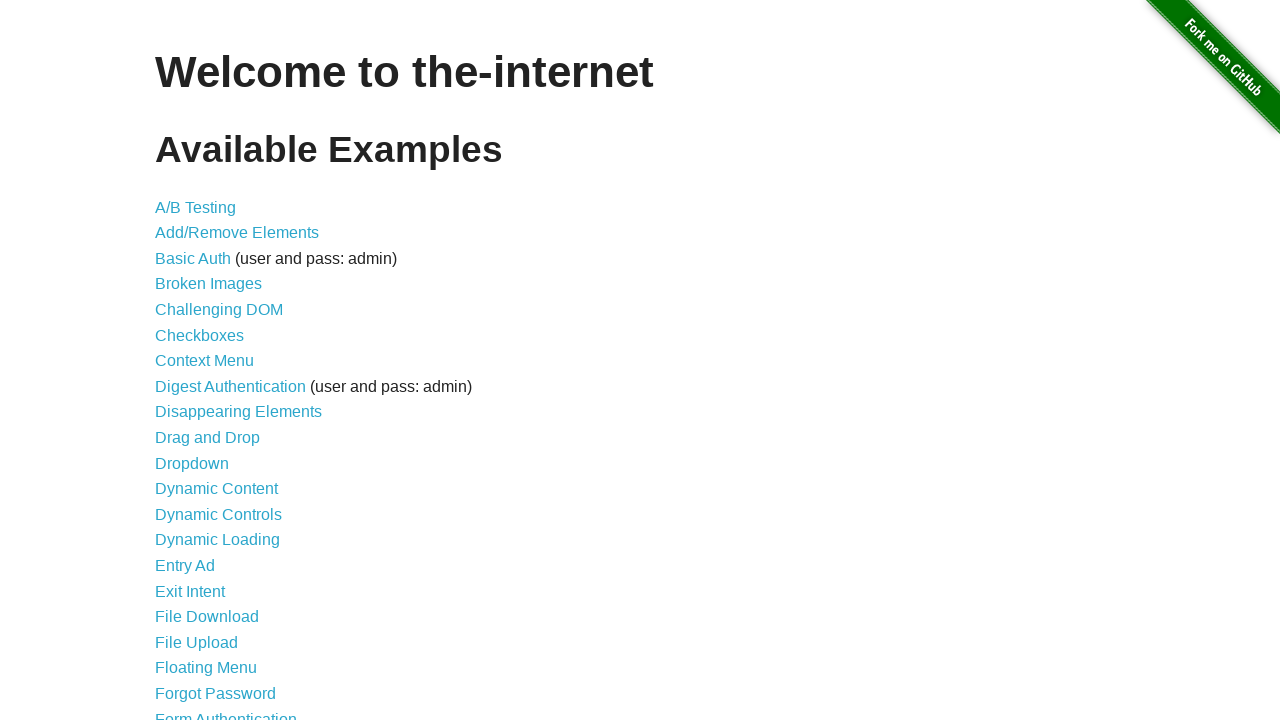

Clicked on Multiple Windows link at (218, 369) on a[href='/windows']
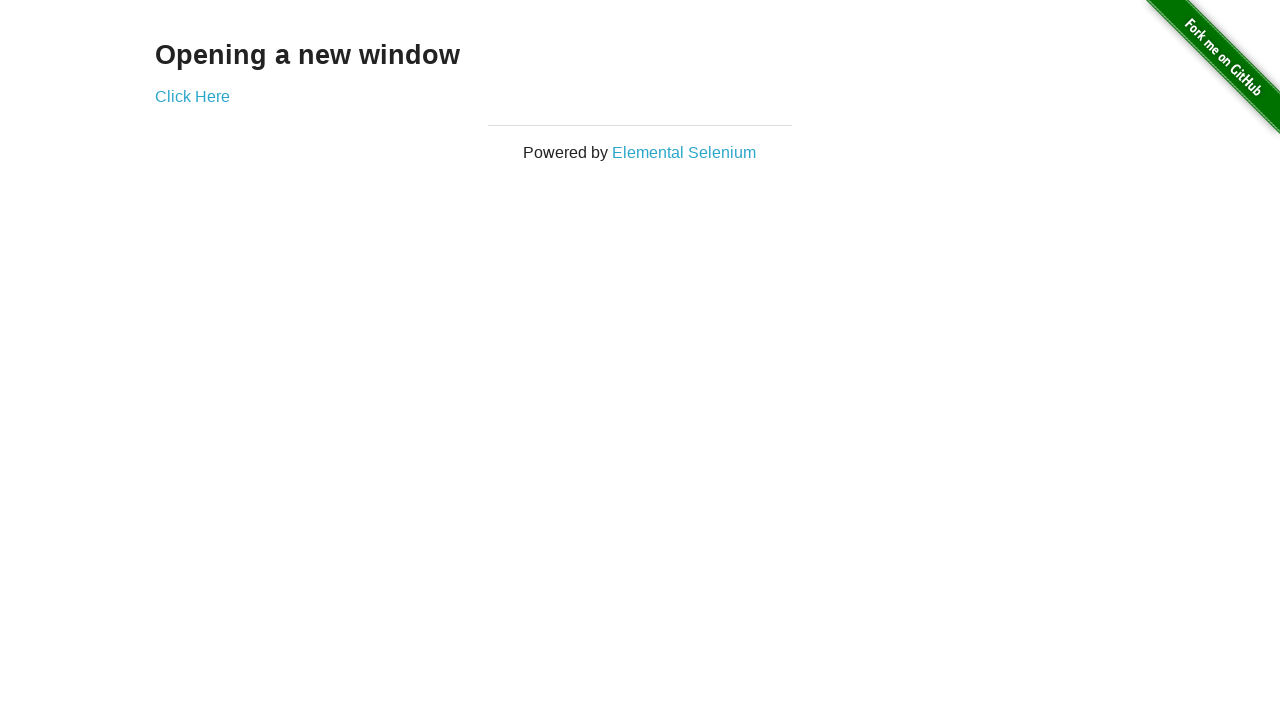

Clicked link to open new window at (192, 96) on a[href='/windows/new']
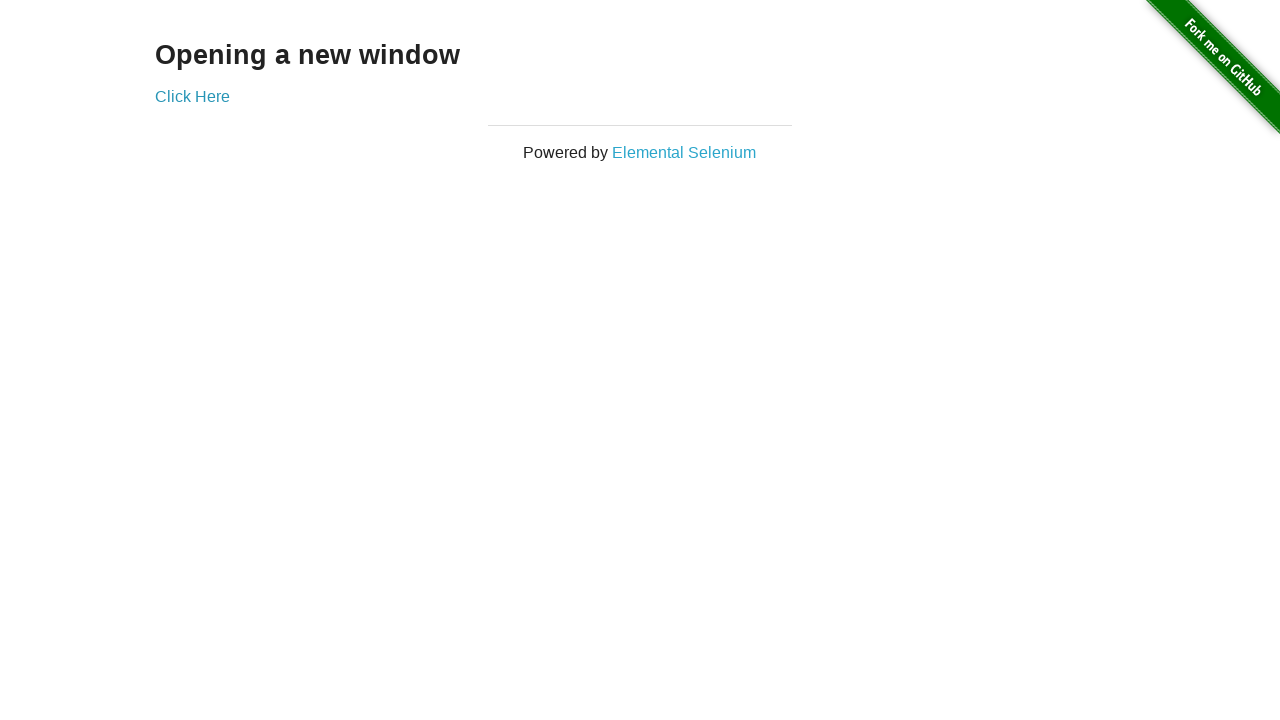

New window opened and captured
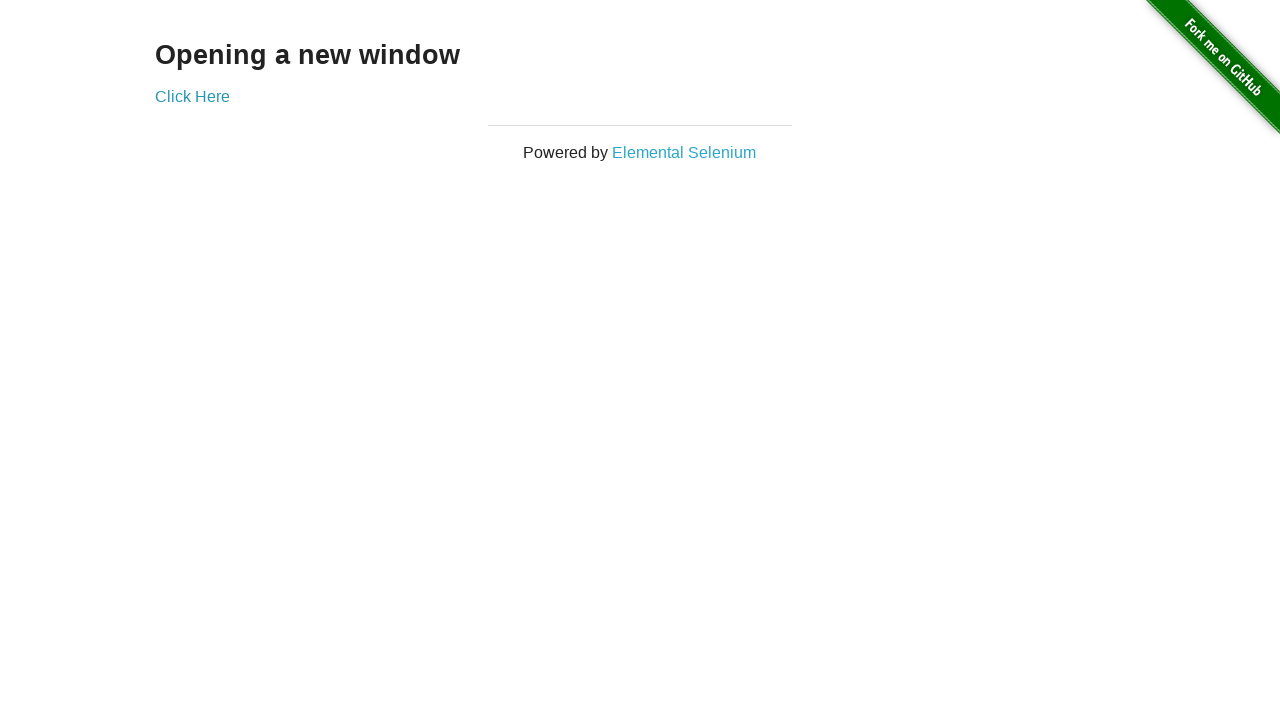

Retrieved text from new window: New Window
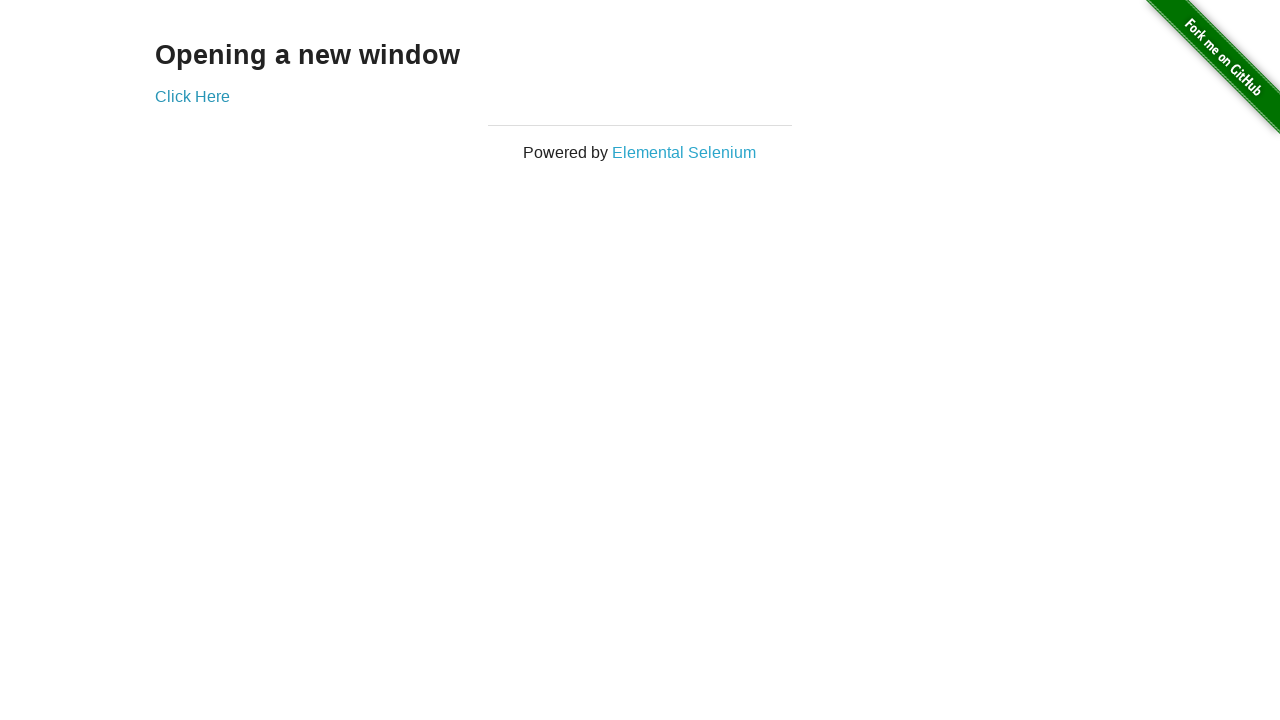

Retrieved text from original window: Opening a new window
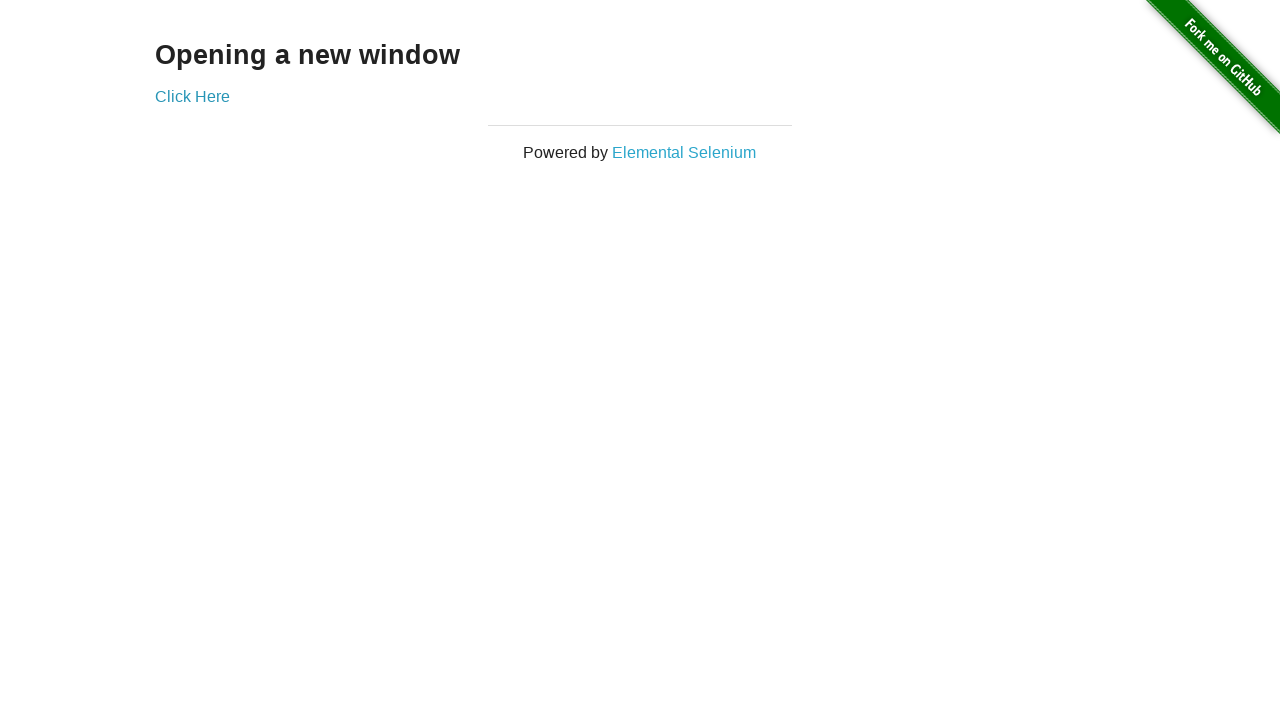

Closed the new window
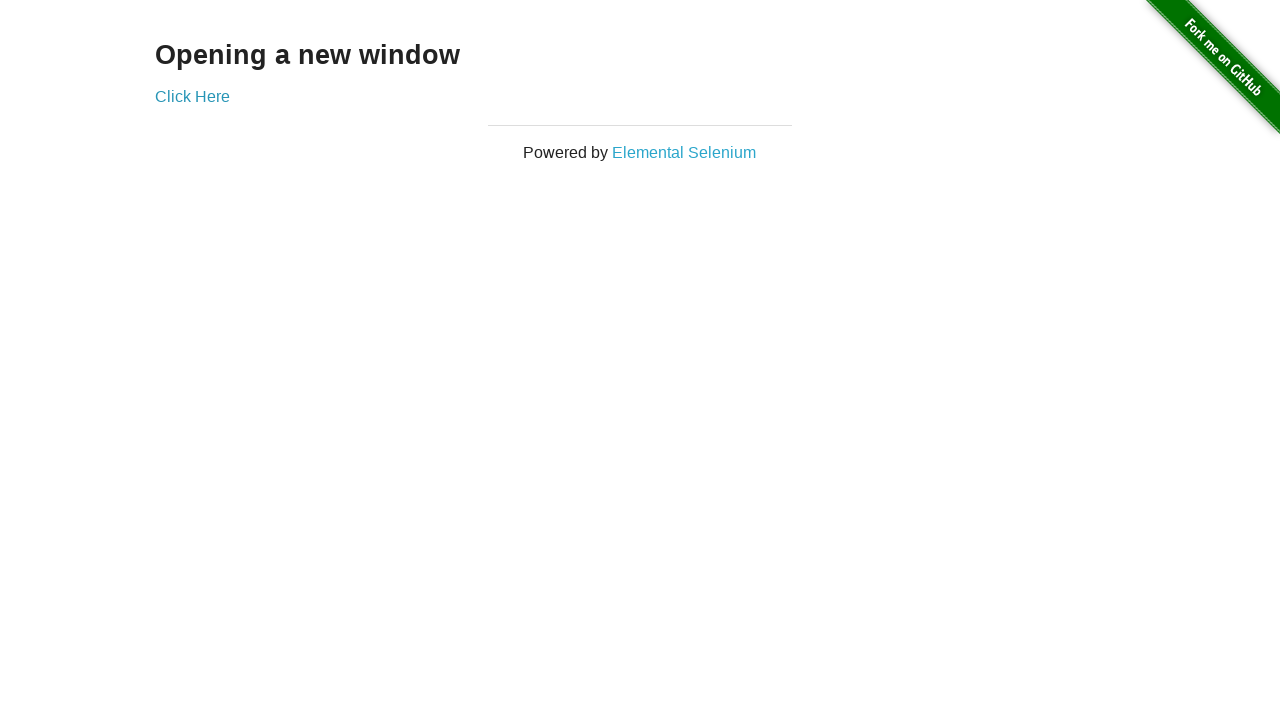

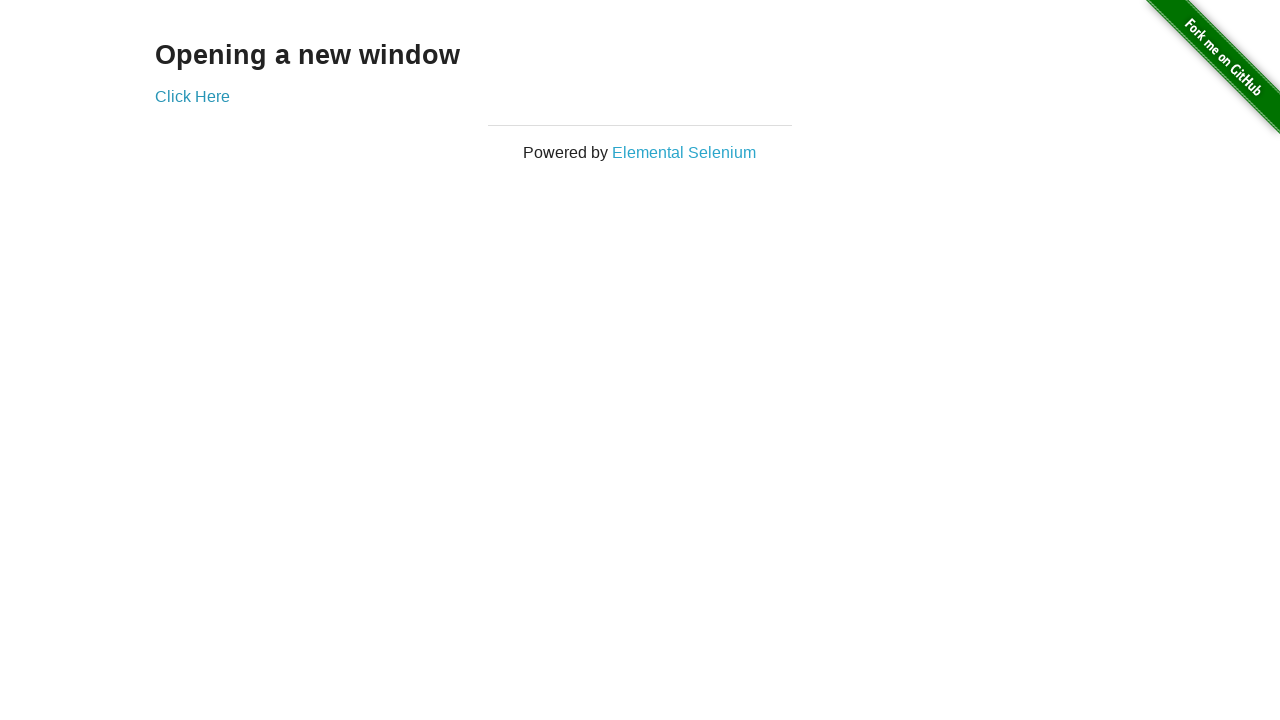